Fills out a form with title and description fields, selects a radio button option, and submits the form

Starting URL: https://rori4.github.io/selenium-practice/#/pages/practice/radio-button-form

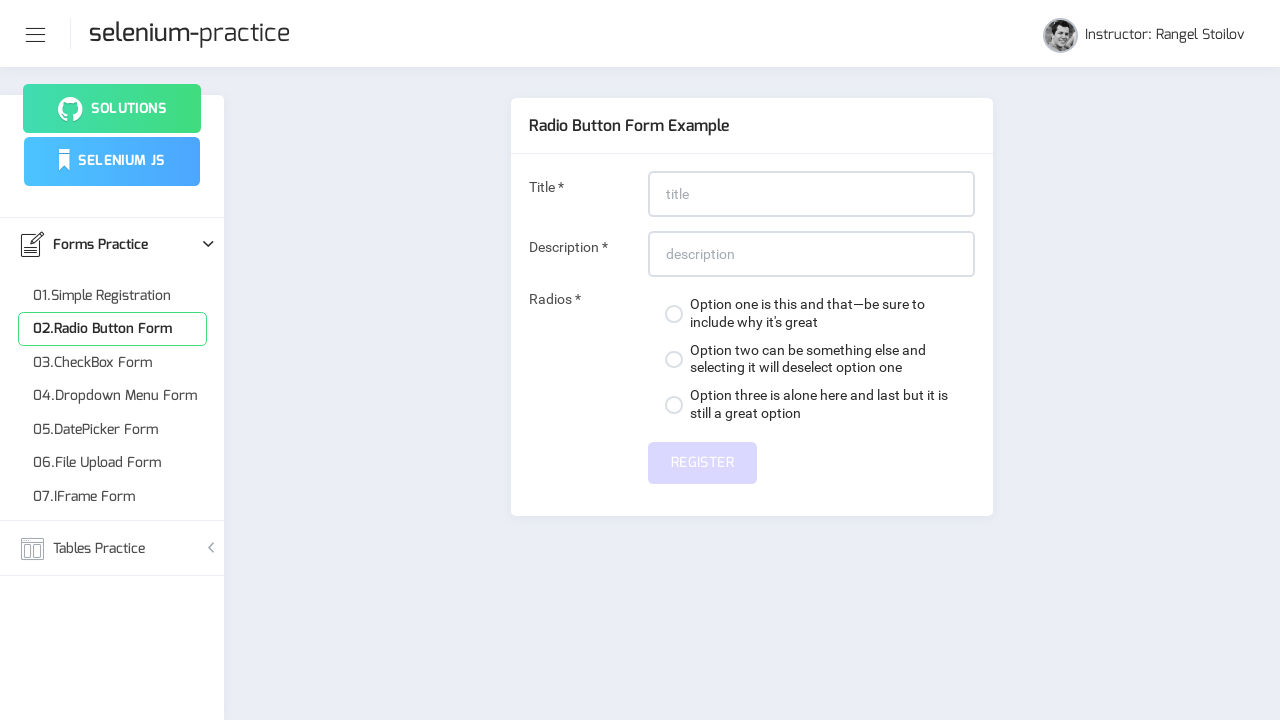

Filled title field with 'This is title for title field' on #title
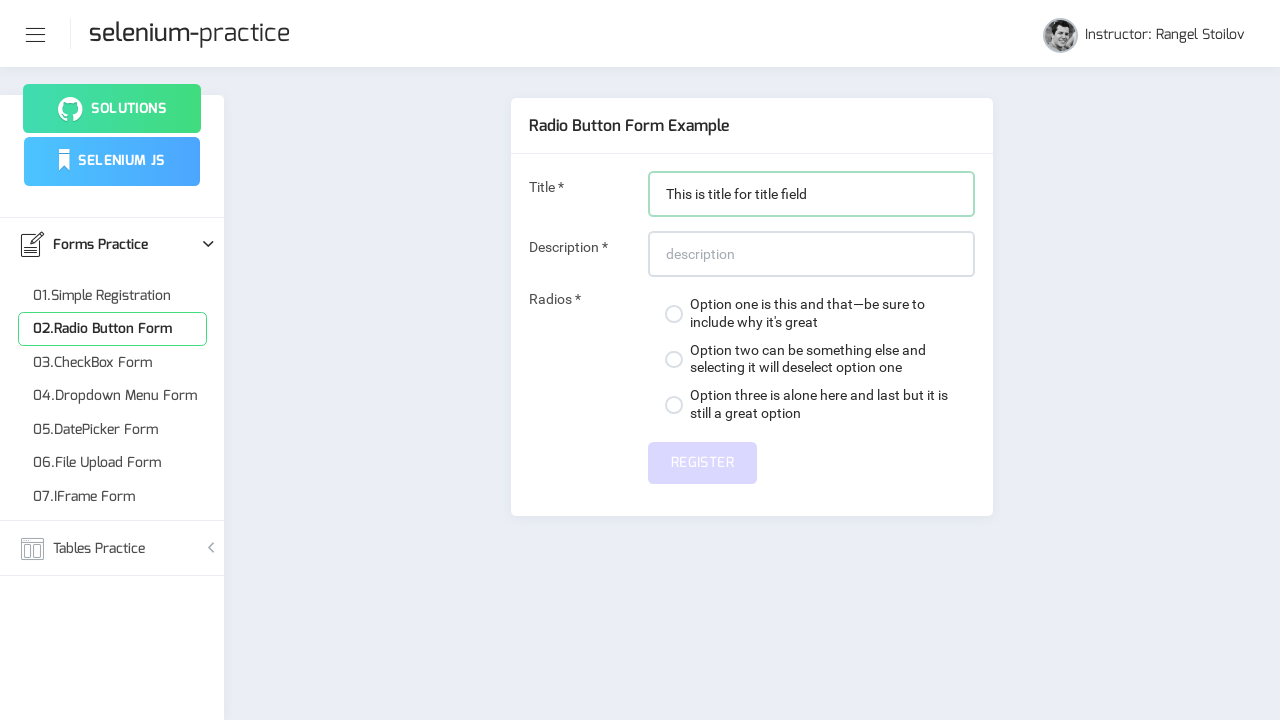

Filled description field with 'This is description for description field' on #description
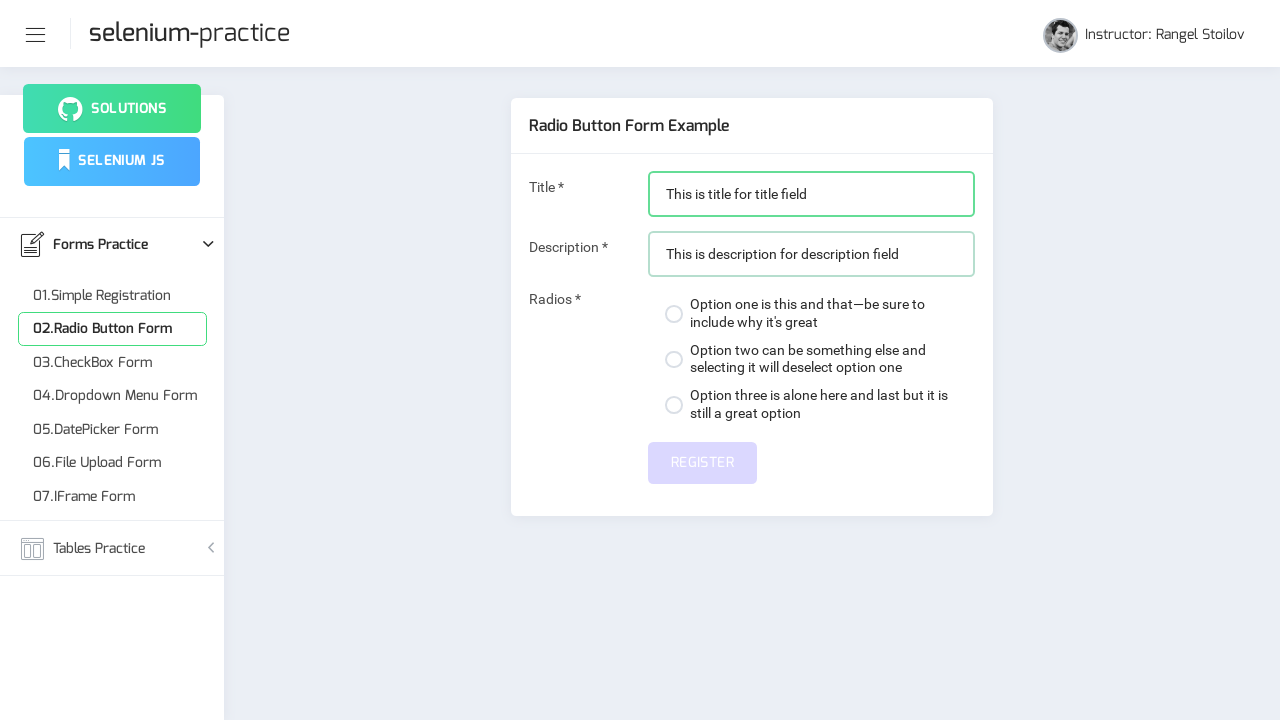

Selected first radio button option at (674, 314) on div.form-check:nth-child(1) > label:nth-child(1) > span:nth-child(2)
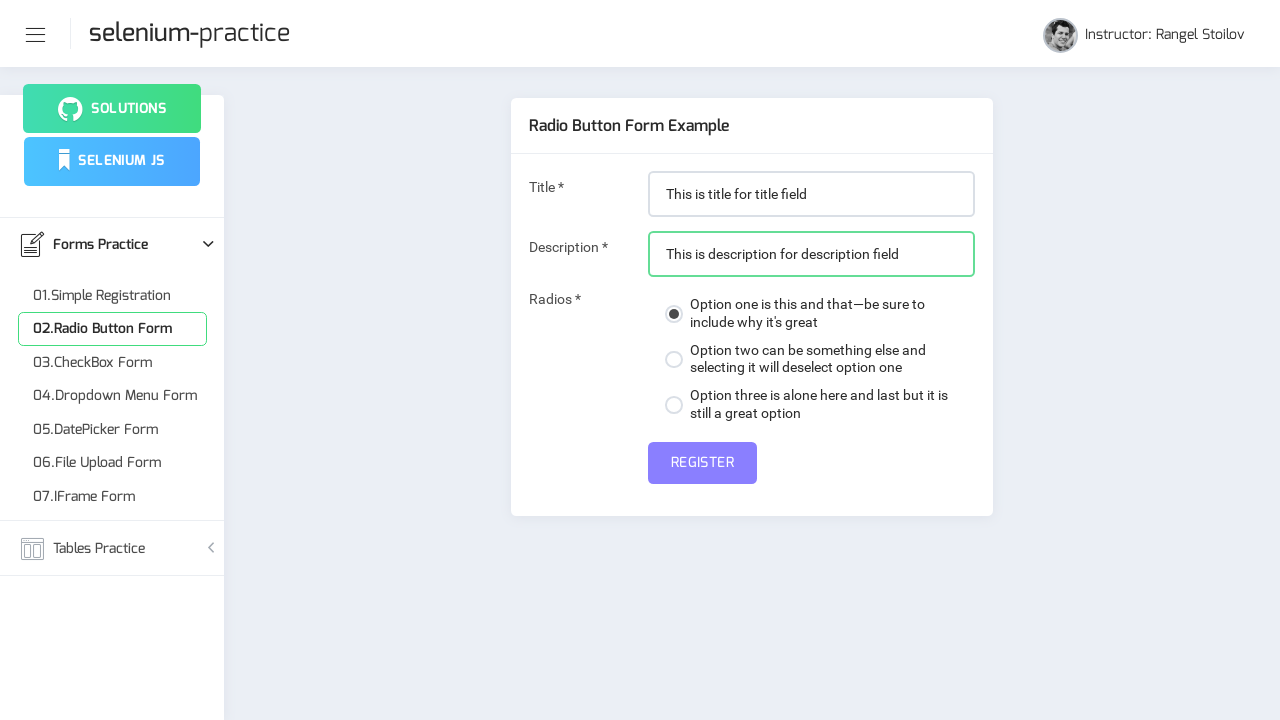

Submitted the radio button form at (702, 463) on #submit
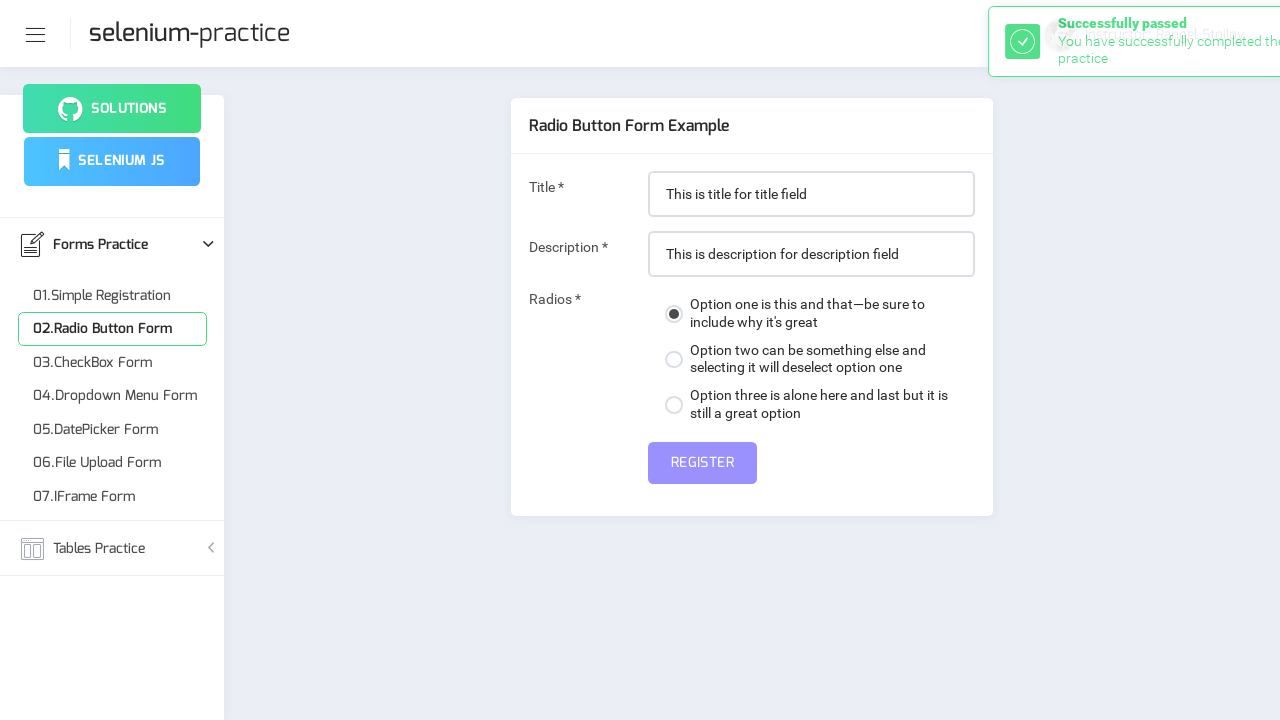

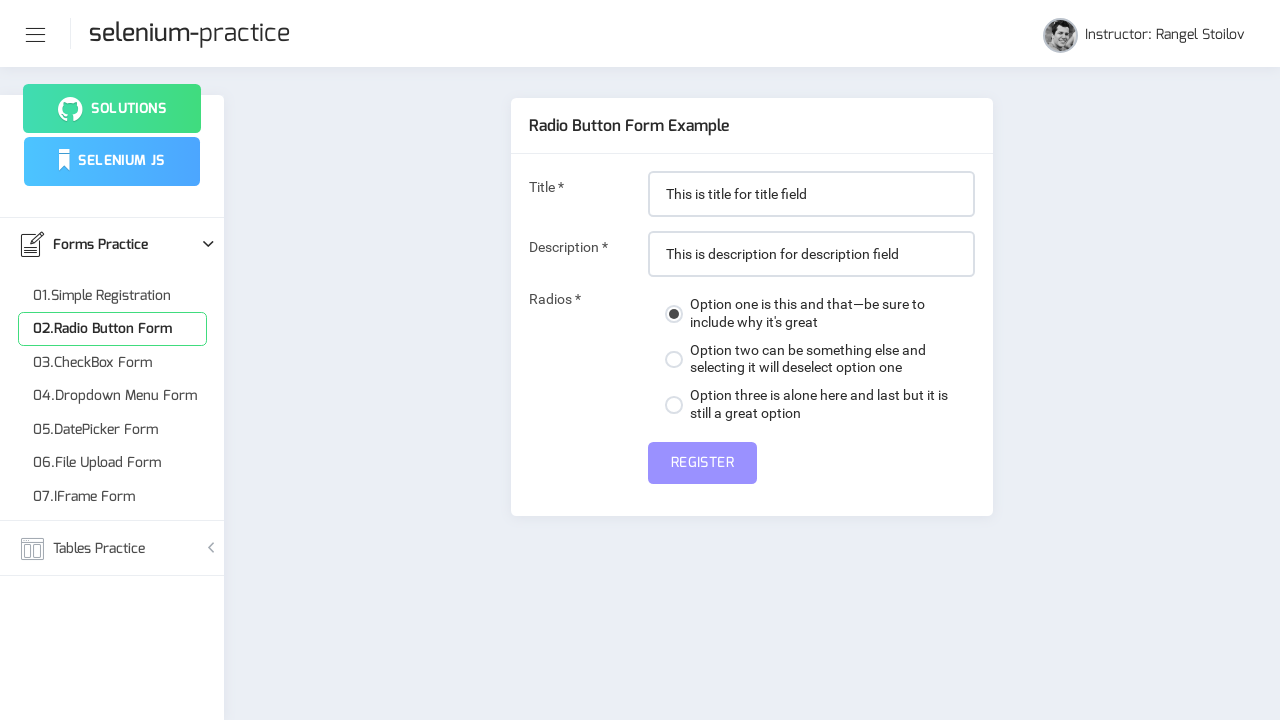